Tests navigation and element interaction on Heroku app by clicking links, using back navigation, and adding/removing elements.

Starting URL: https://the-internet.herokuapp.com/

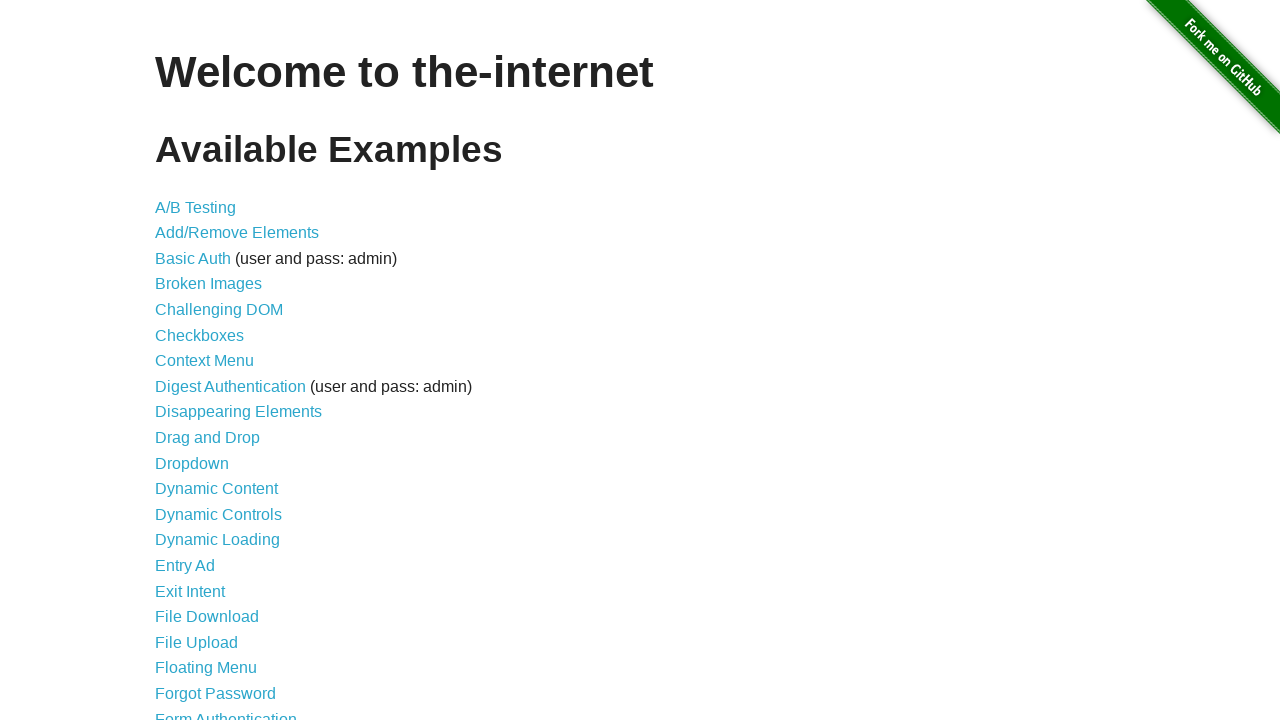

Clicked on A/B Testing link at (196, 207) on text=A/B Testing
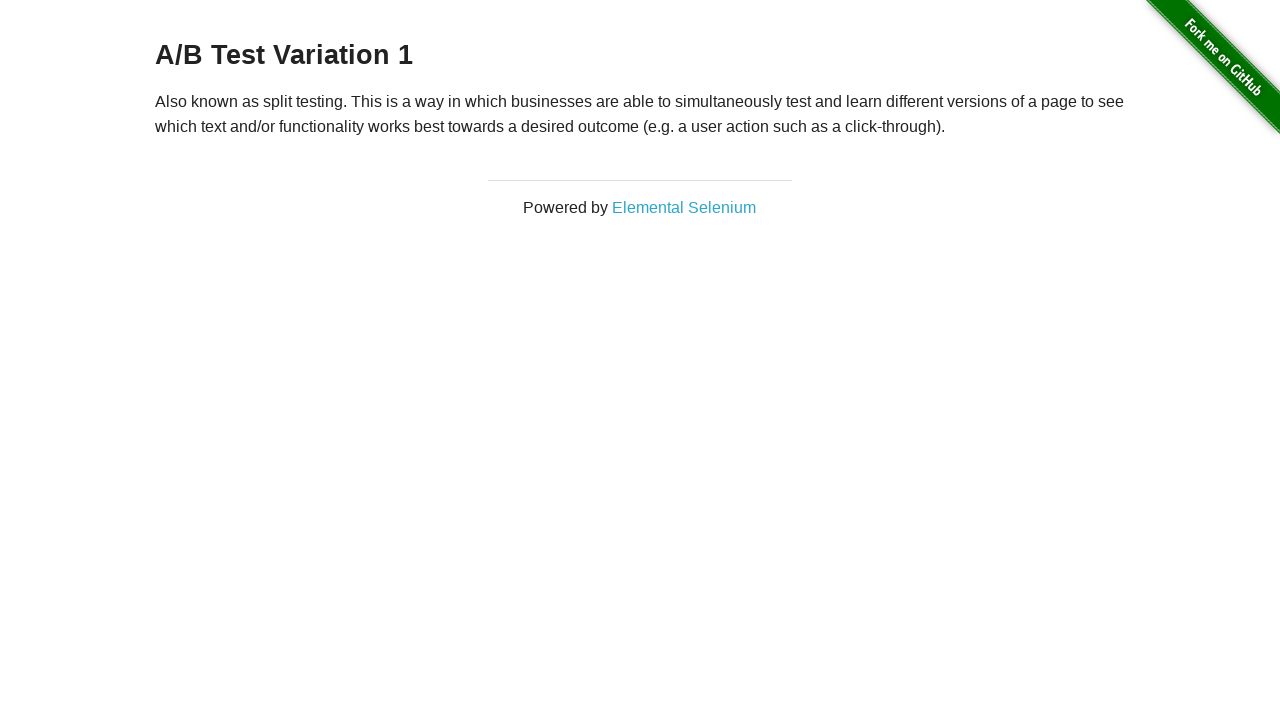

Navigated back to previous page
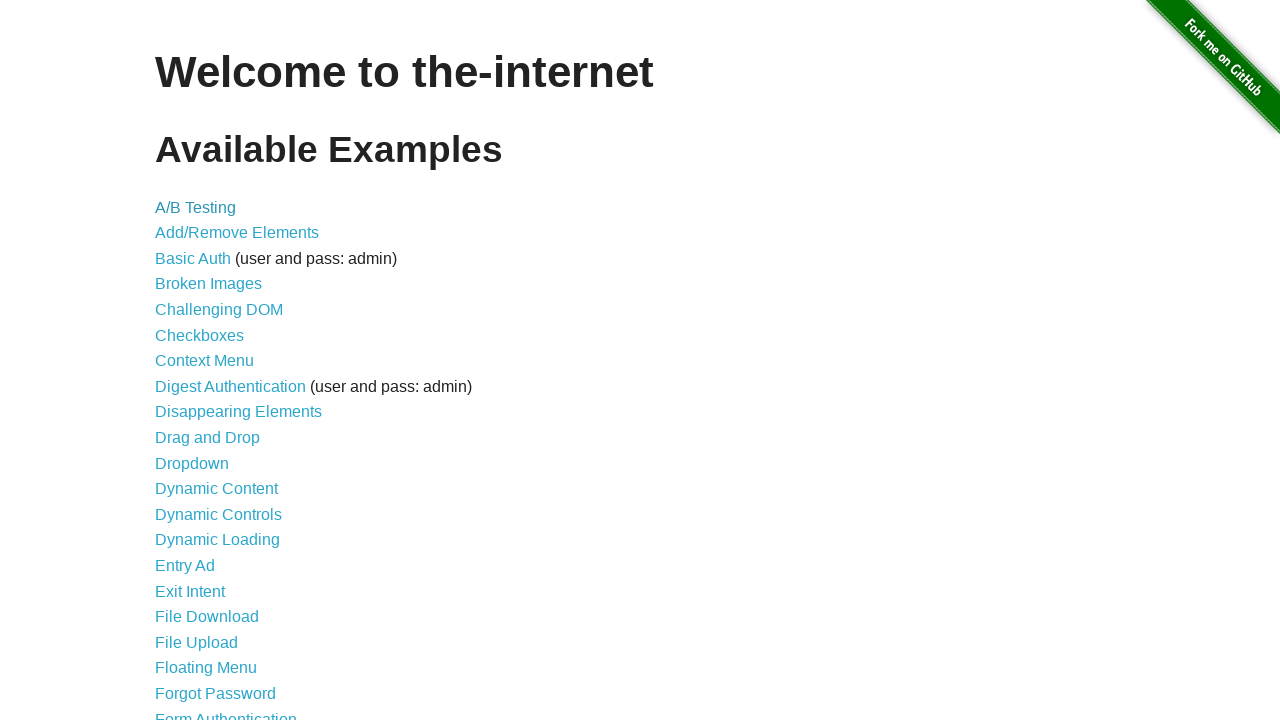

Clicked on Add/Remove Elements link at (237, 233) on text=Add/Remove Elements
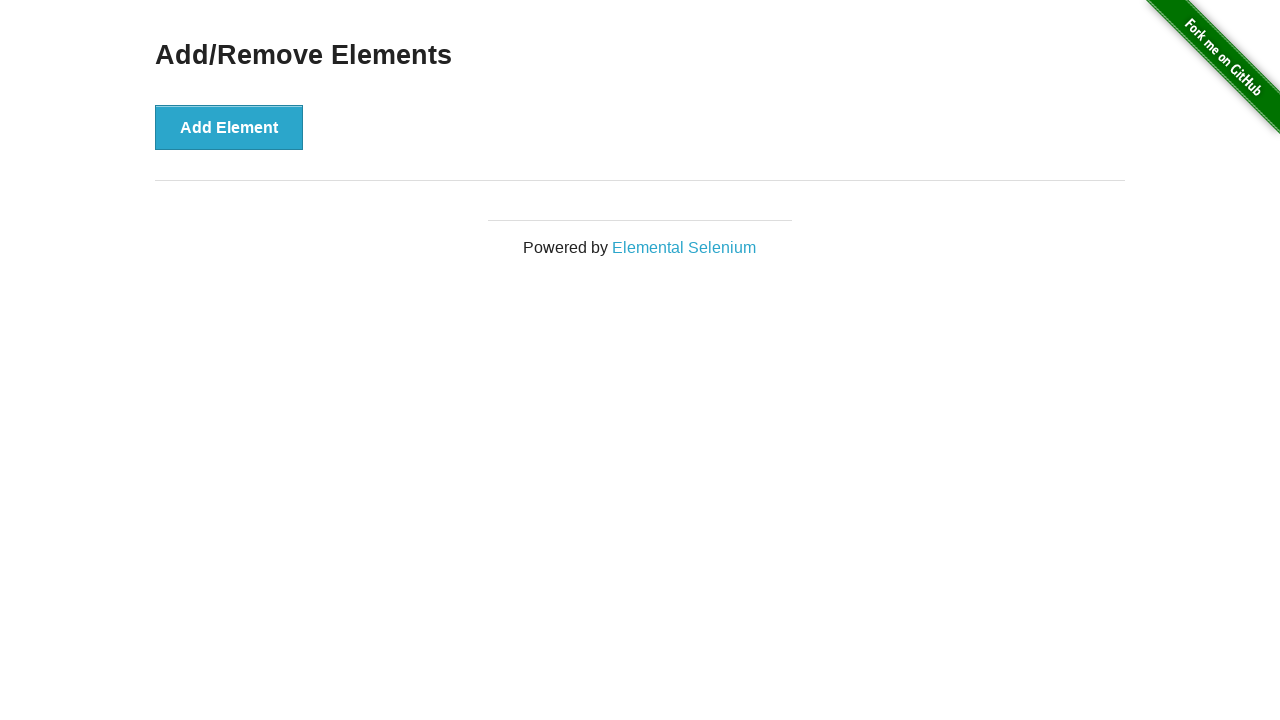

Clicked Add Element button at (229, 127) on xpath=//button[text()='Add Element']
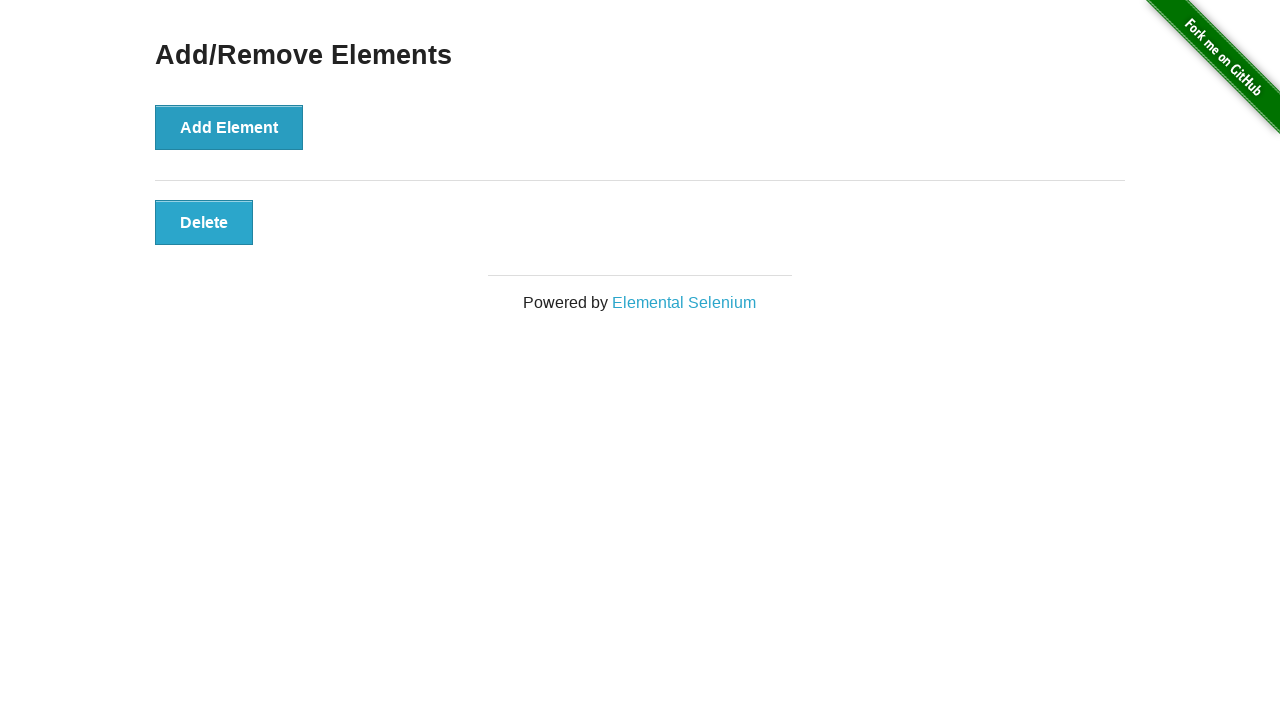

Clicked the newly added element at (204, 222) on .added-manually
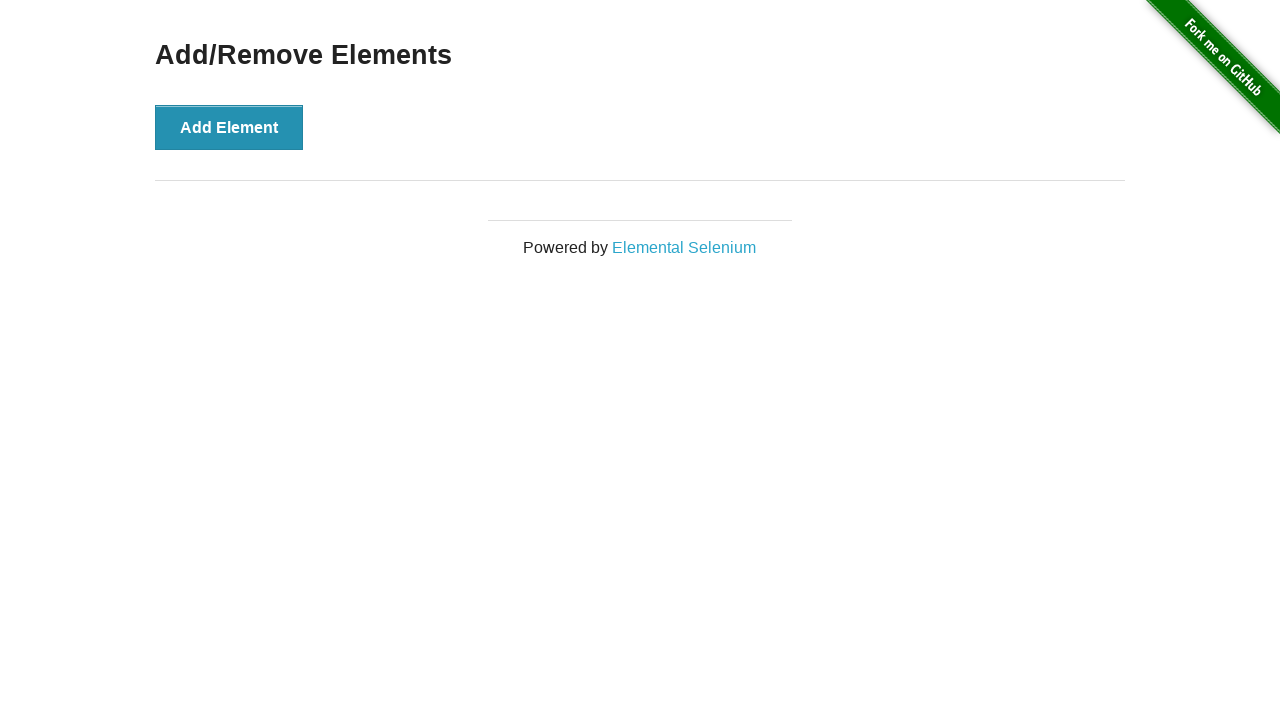

Navigated to Heroku app main page
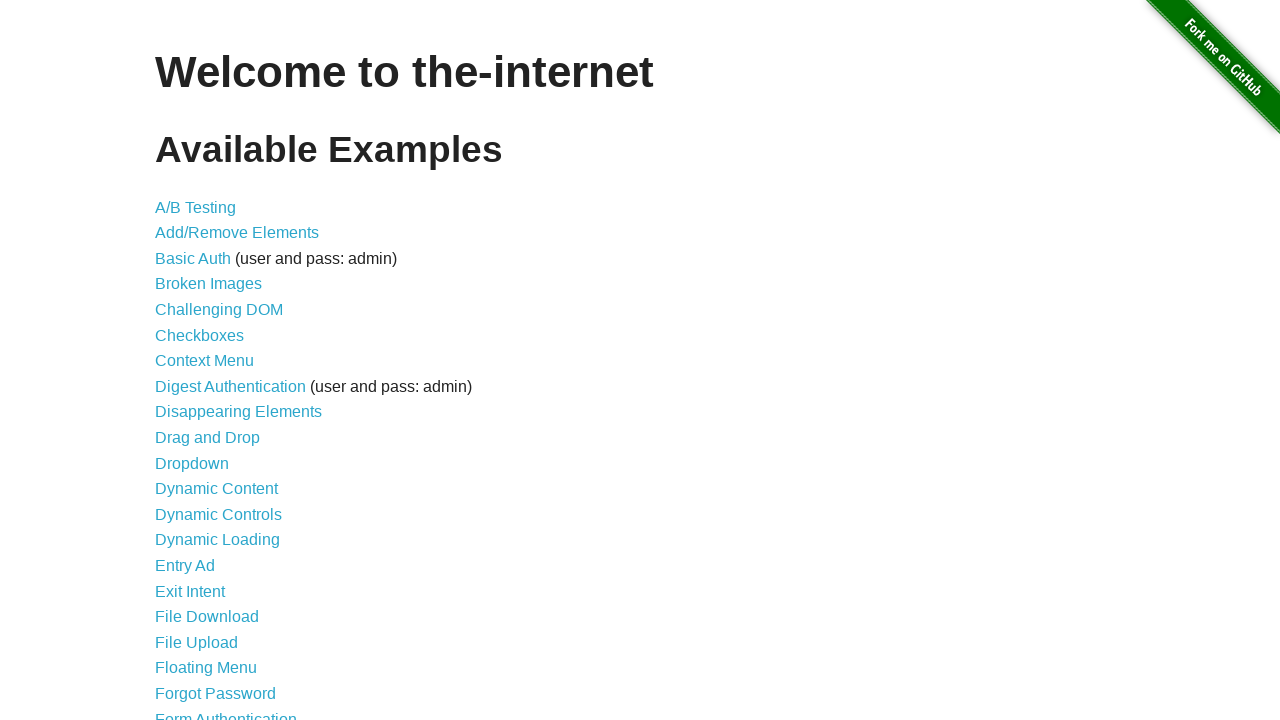

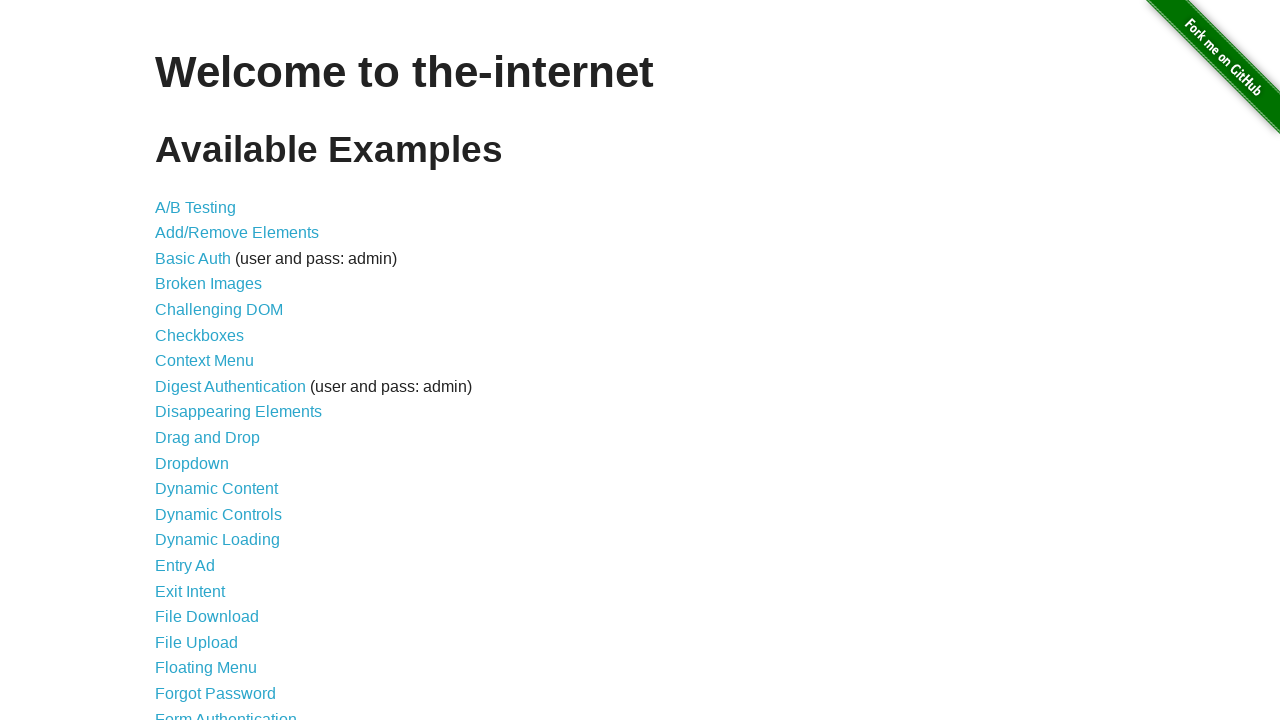